Opens YouTube homepage and maximizes the browser window. This is a minimal test that verifies the YouTube homepage loads successfully.

Starting URL: https://www.youtube.com/

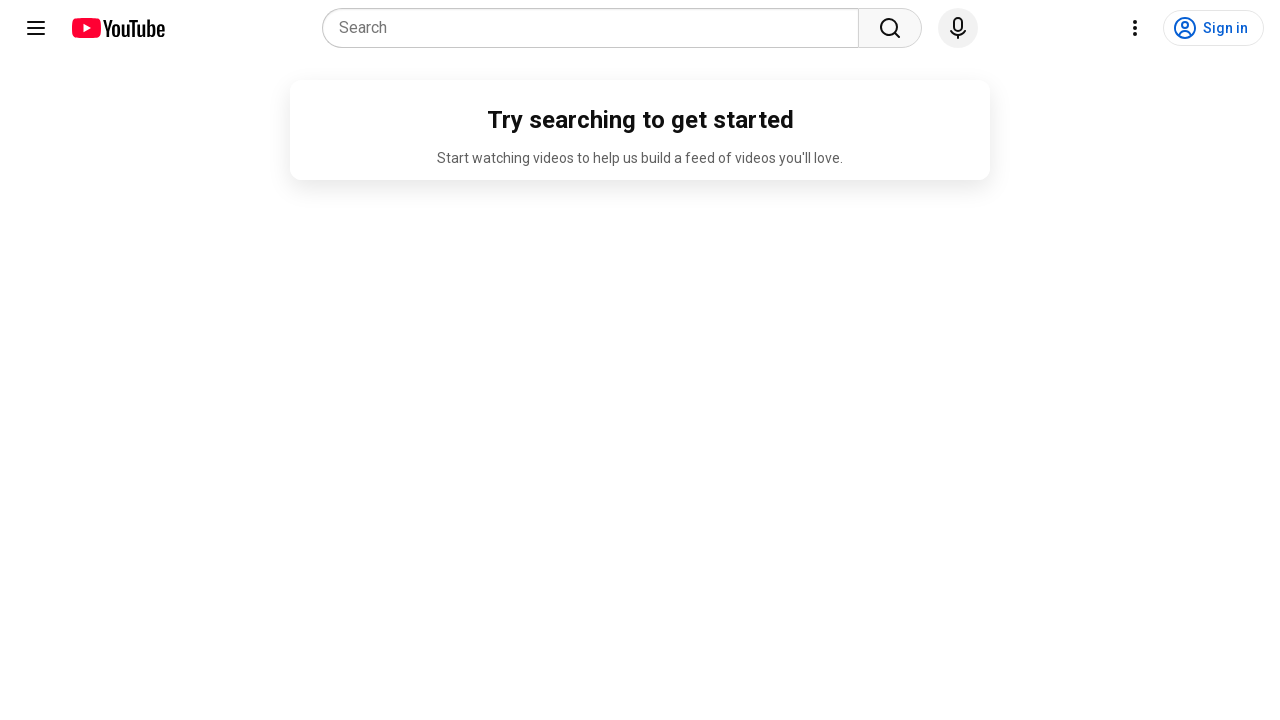

Set viewport size to 1920x1080
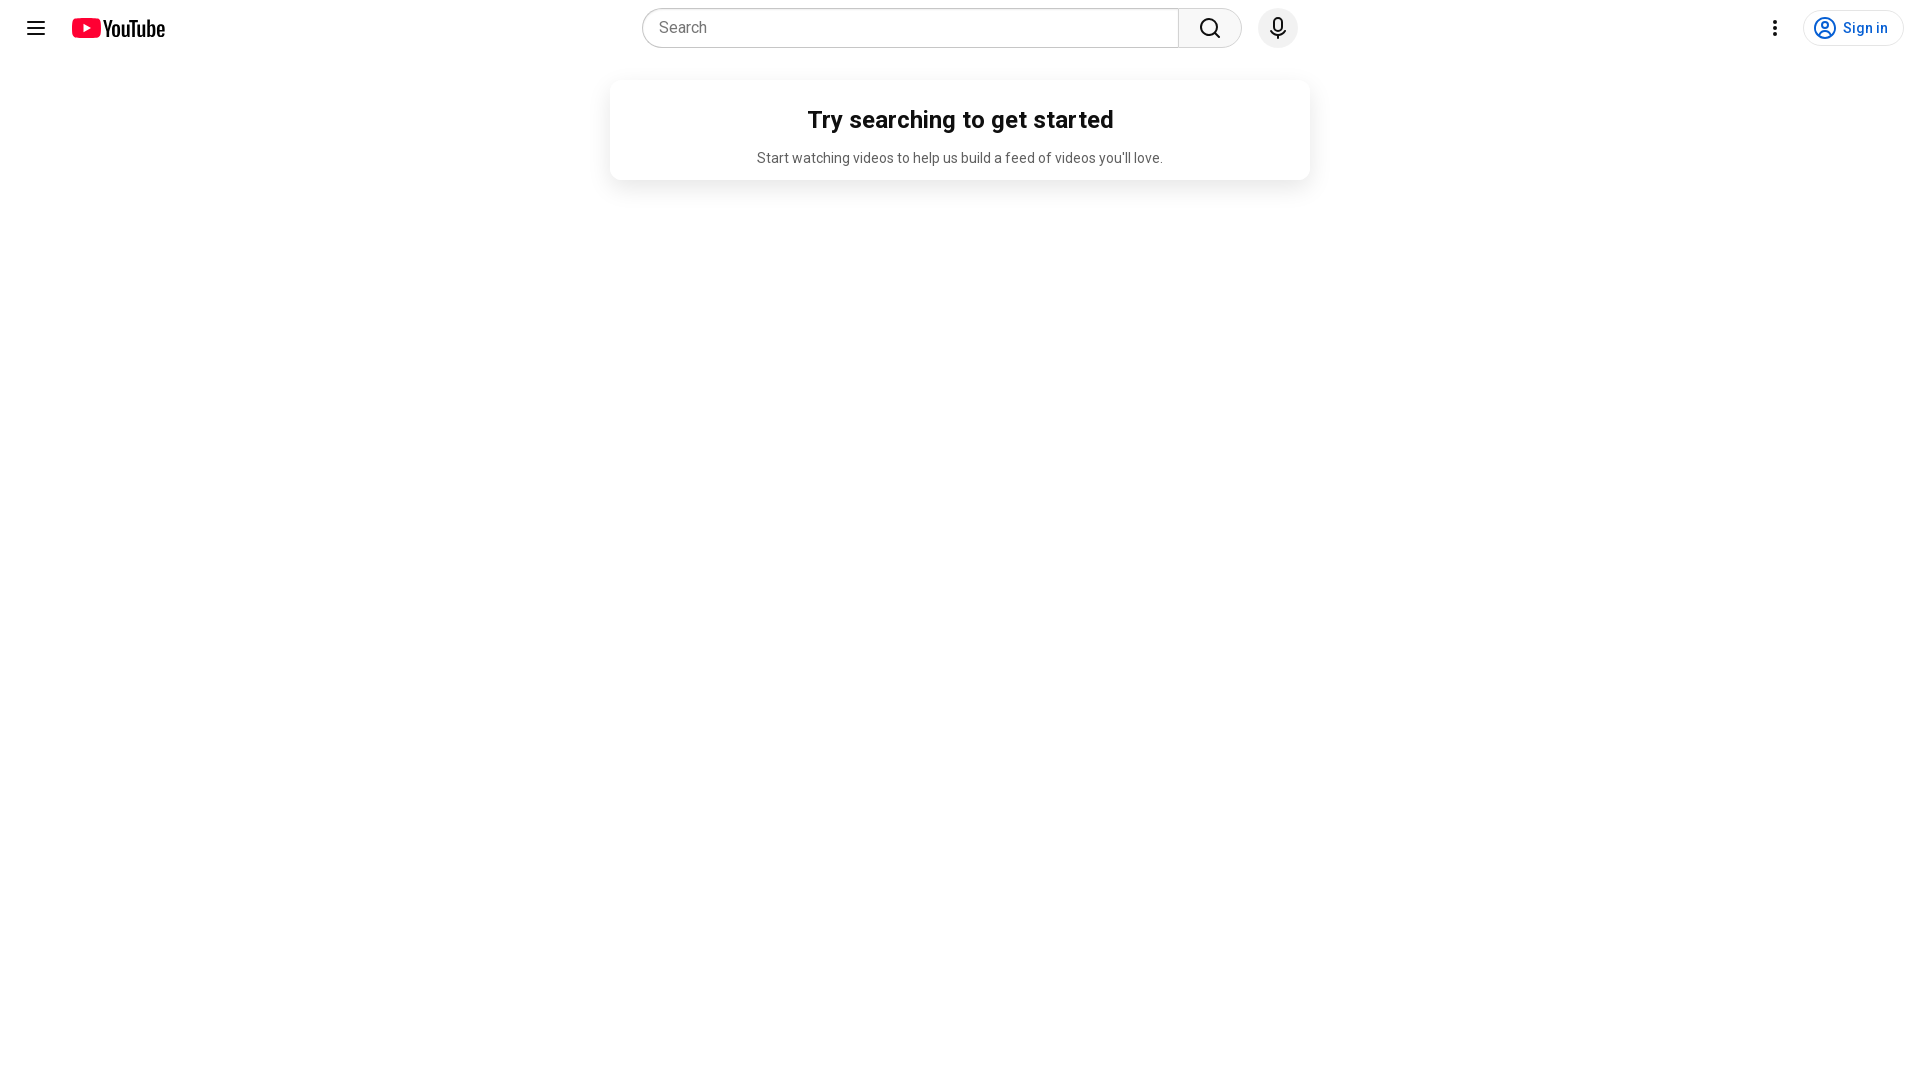

YouTube homepage loaded successfully
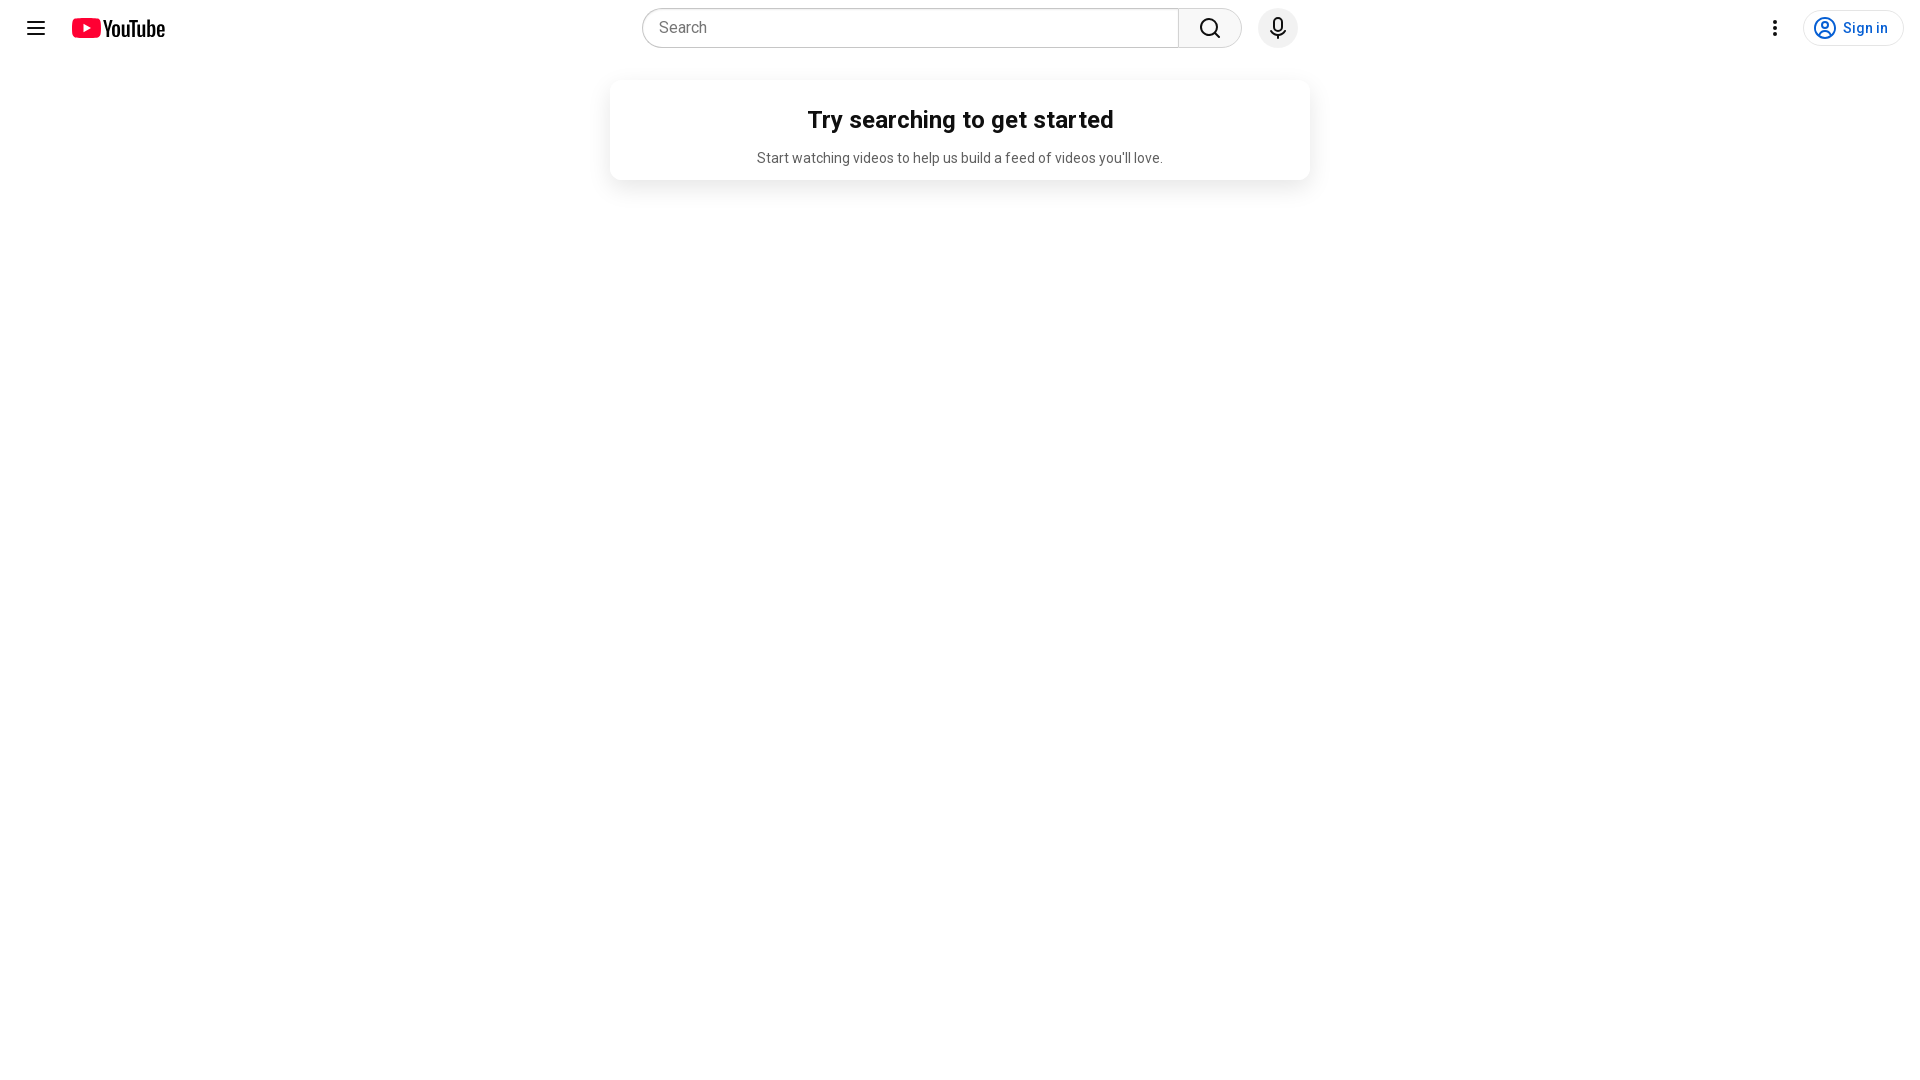

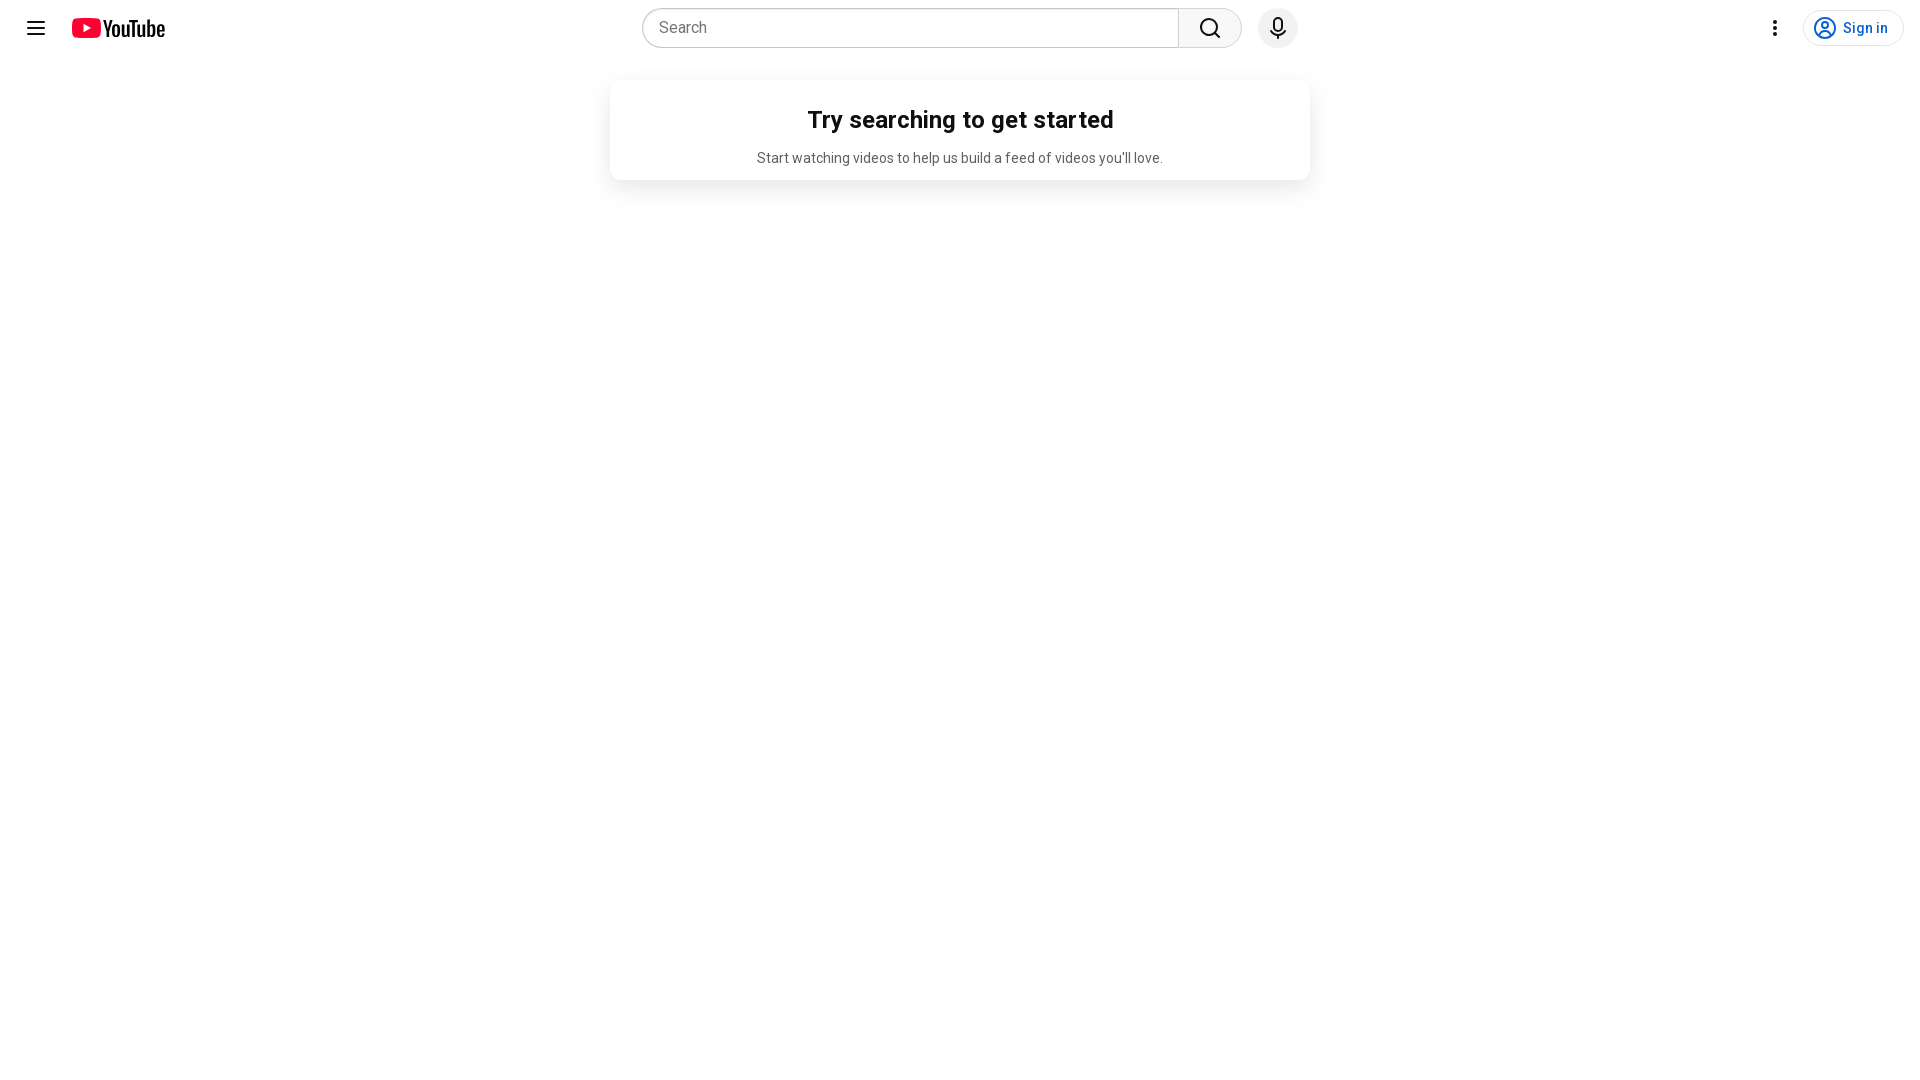